Tests checkbox and radio button interactions, verifying selection states and element visibility toggling

Starting URL: https://rahulshettyacademy.com/AutomationPractice/

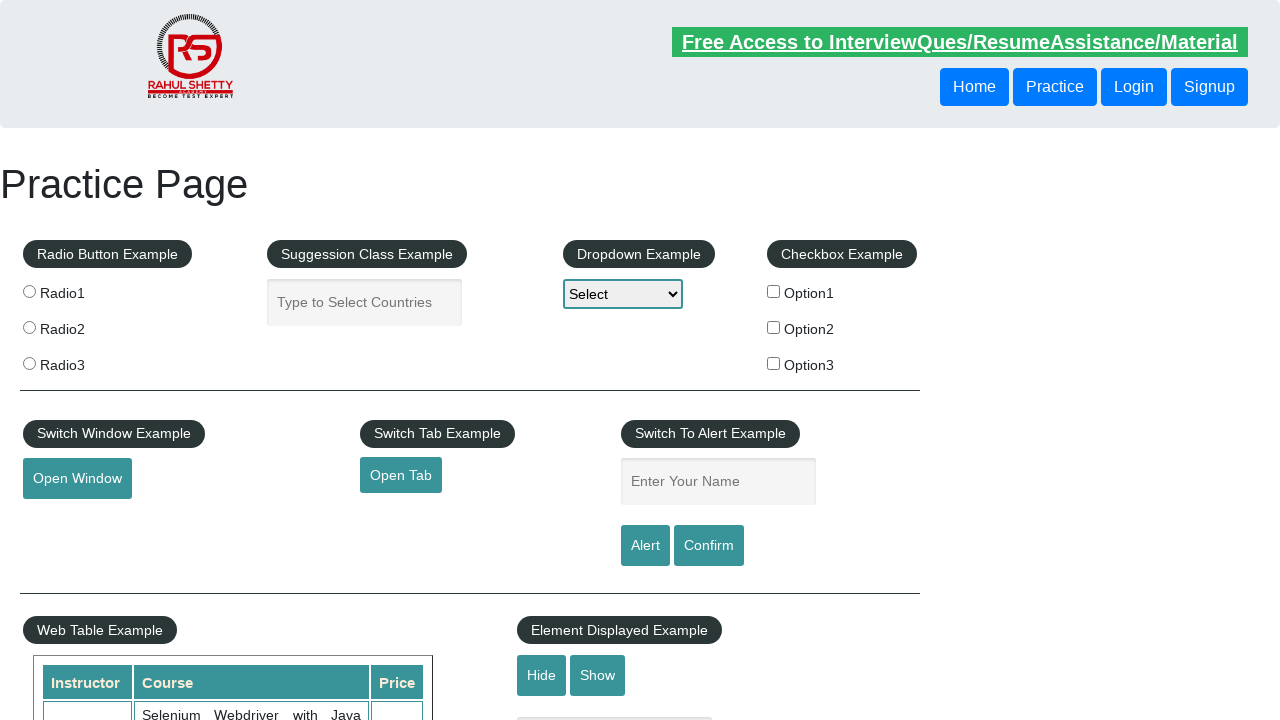

Located all checkbox elements on the page
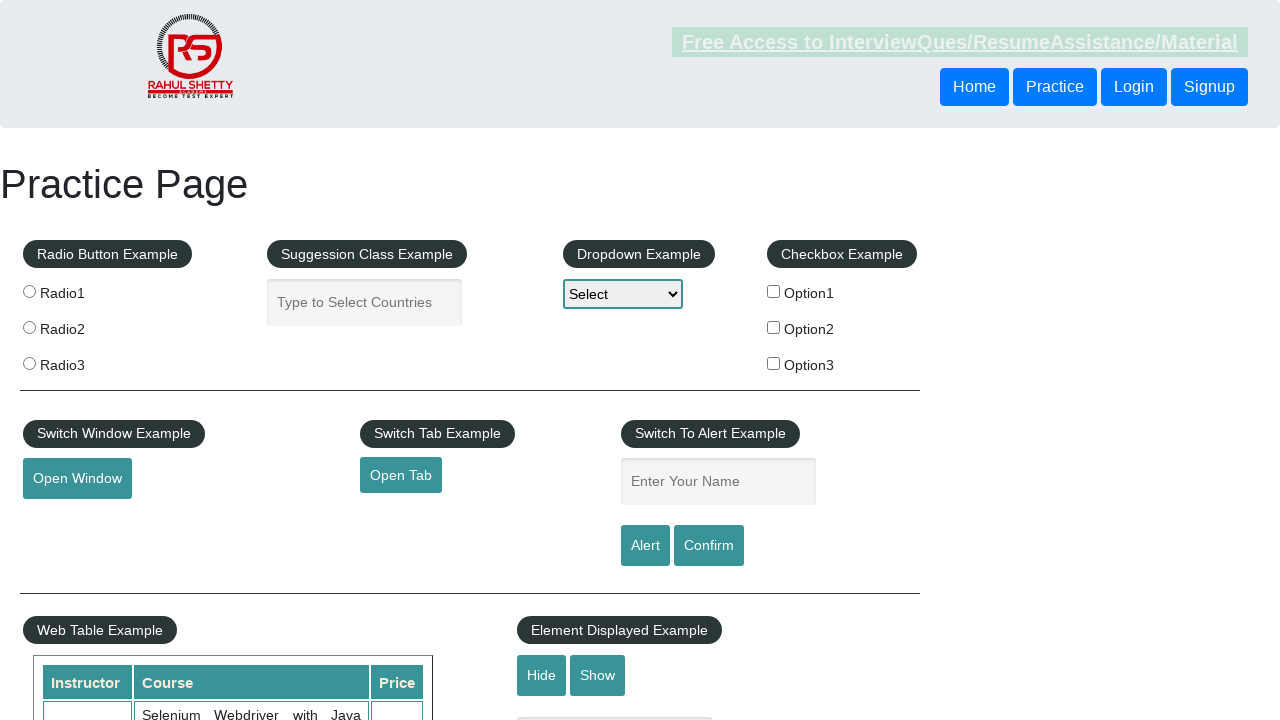

Found 3 checkboxes on the page
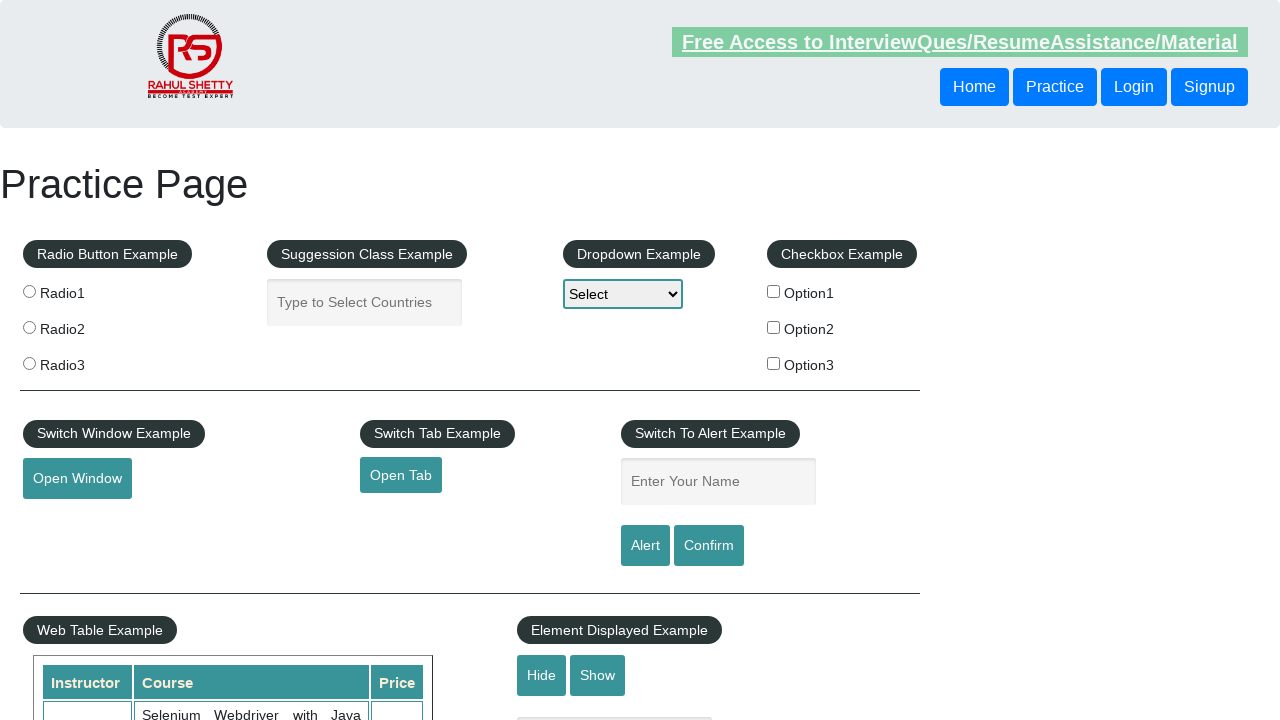

Selected checkbox at index 0
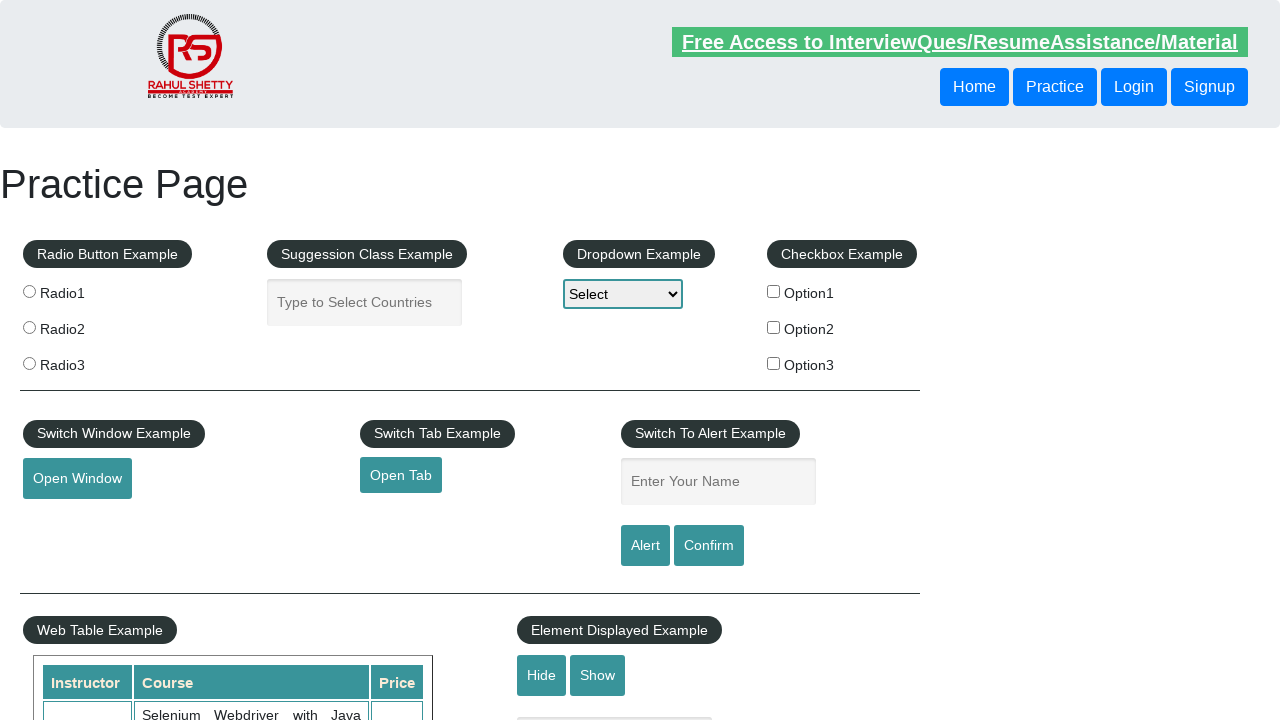

Selected checkbox at index 1
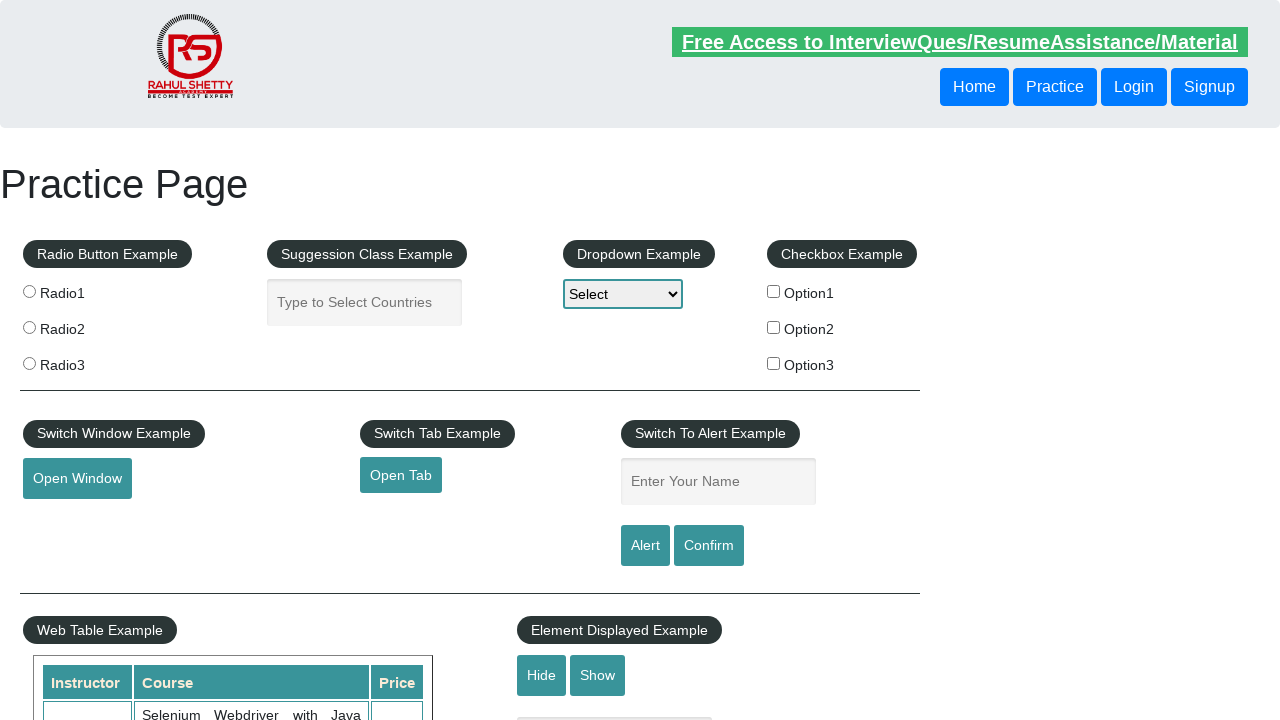

Clicked checkbox with value 'option2' at (774, 327) on xpath=//input[@type='checkbox'] >> nth=1
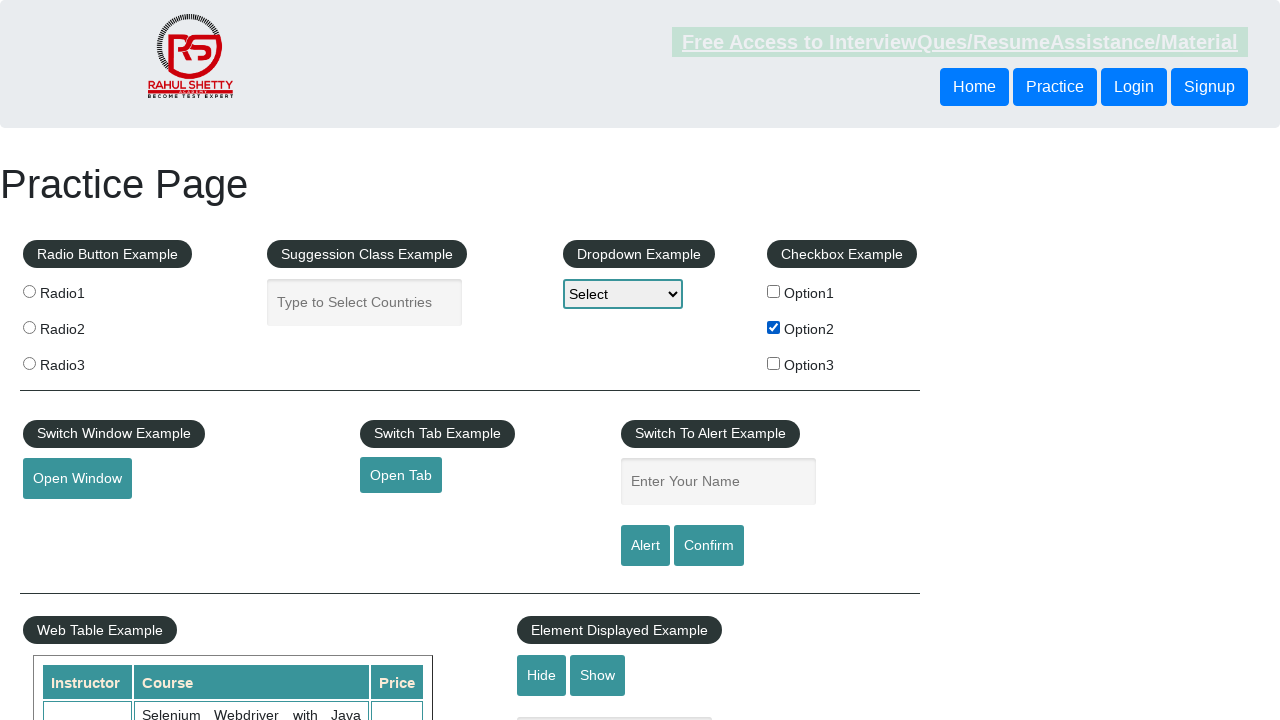

Verified that 'option2' checkbox is checked
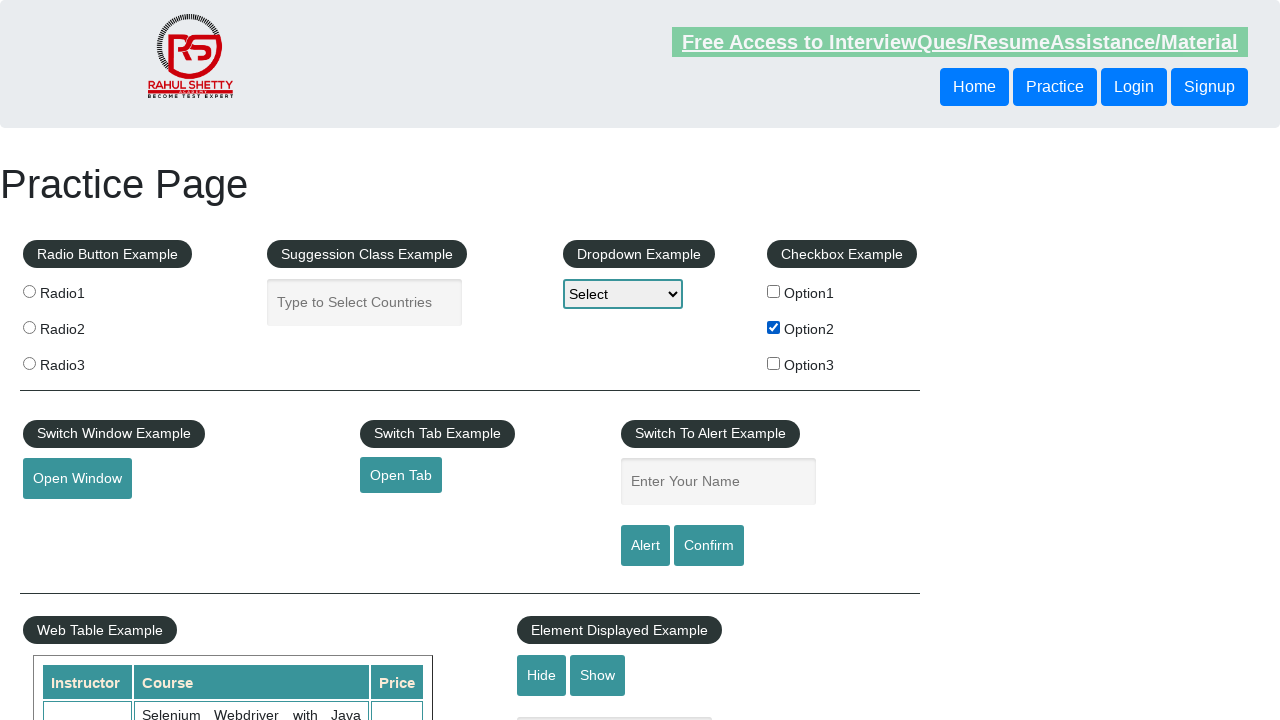

Selected checkbox at index 2
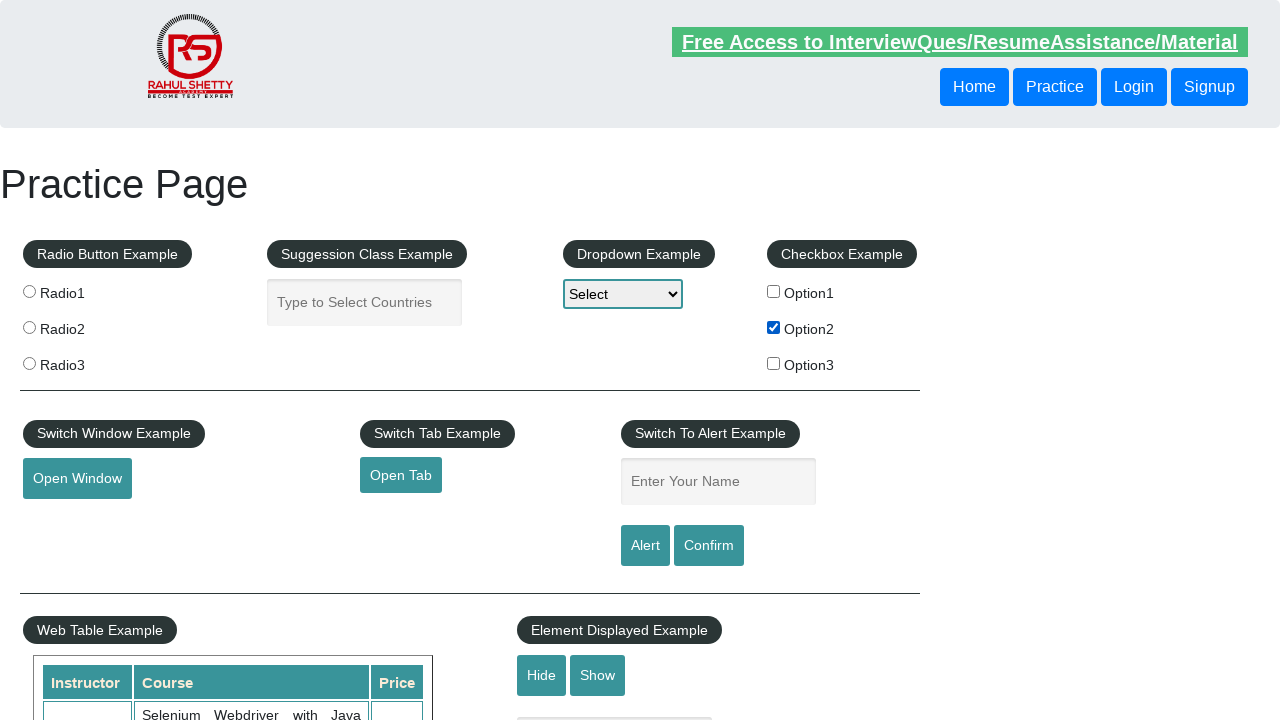

Located all radio button elements
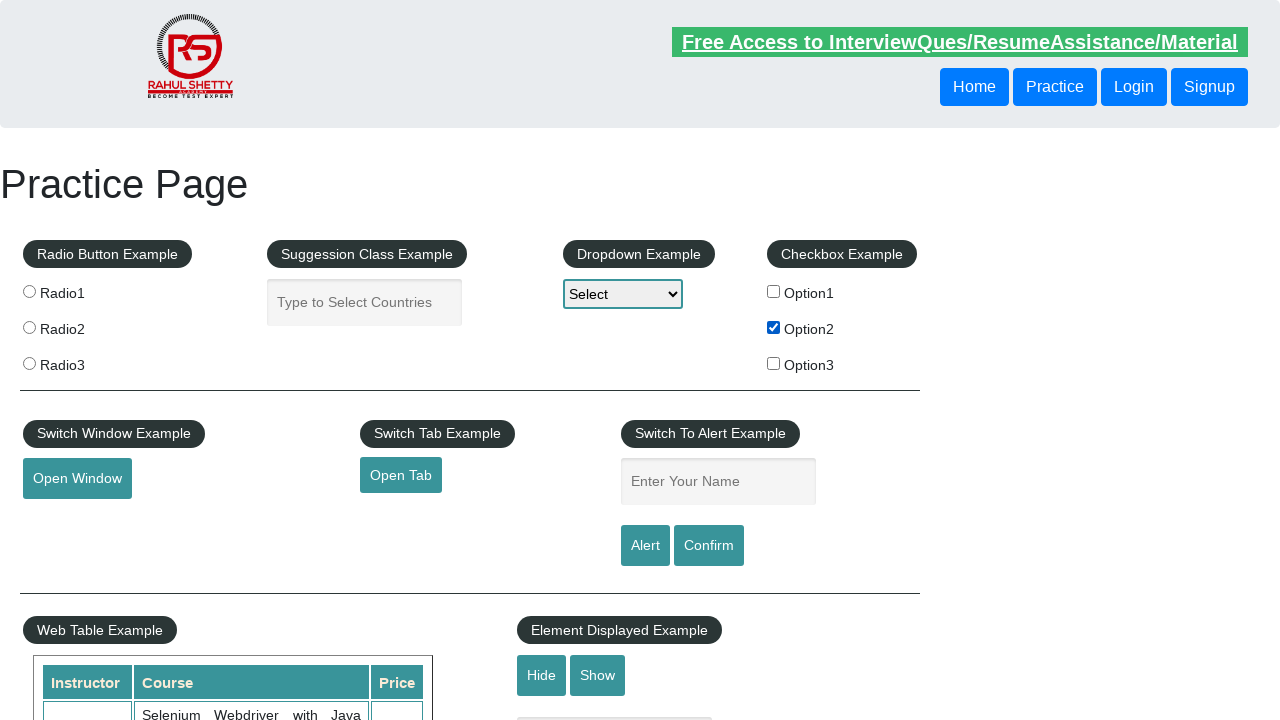

Clicked the third radio button (index 2) at (29, 363) on input[name='radioButton'] >> nth=2
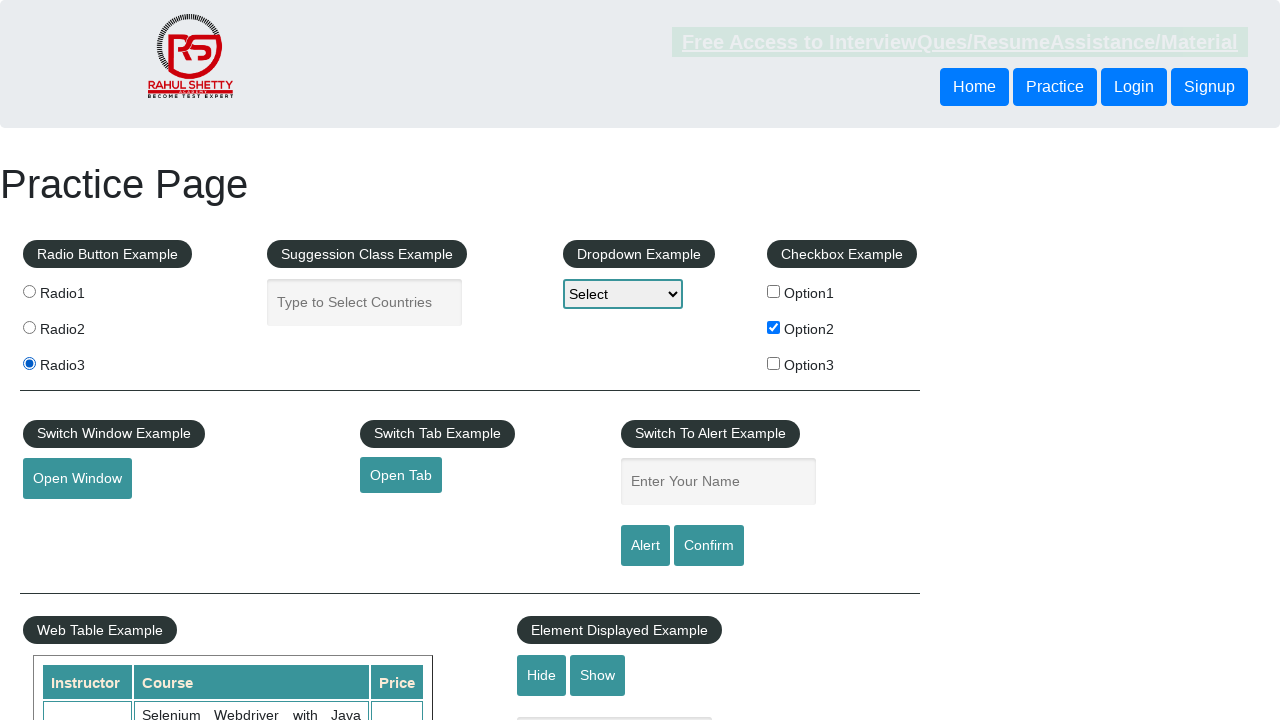

Verified that the third radio button is checked
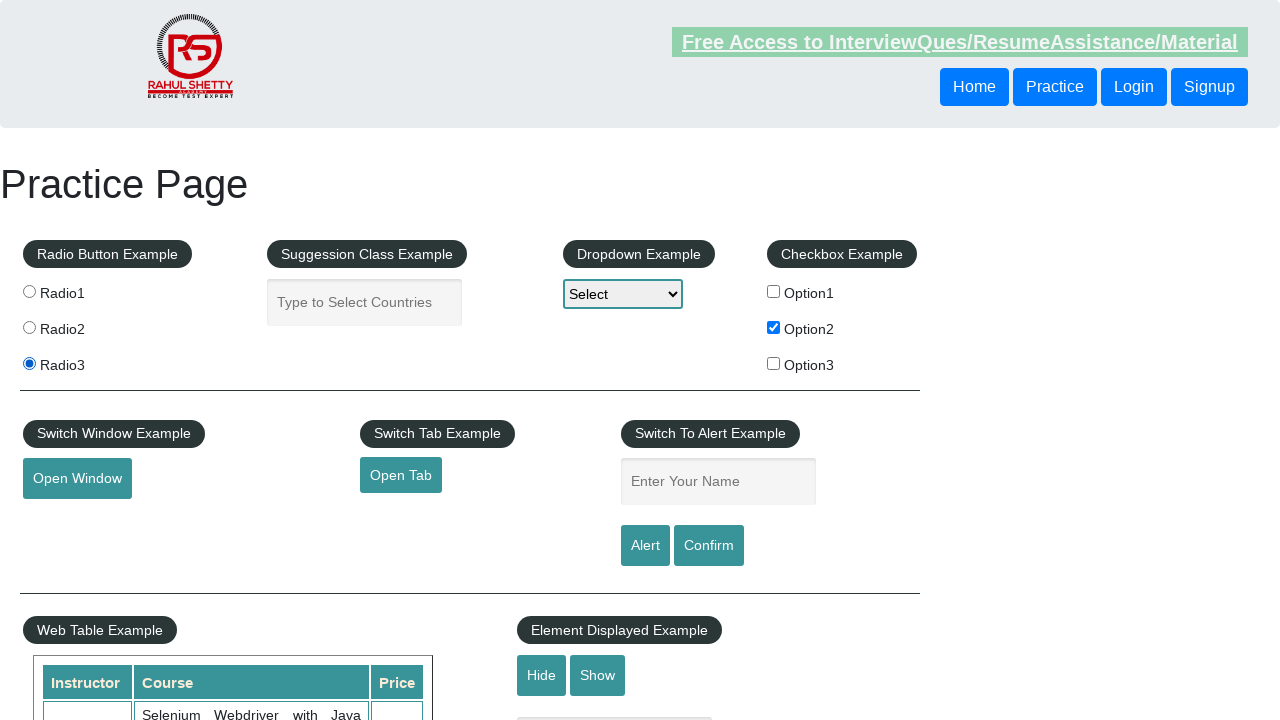

Verified that the displayed-text element is visible
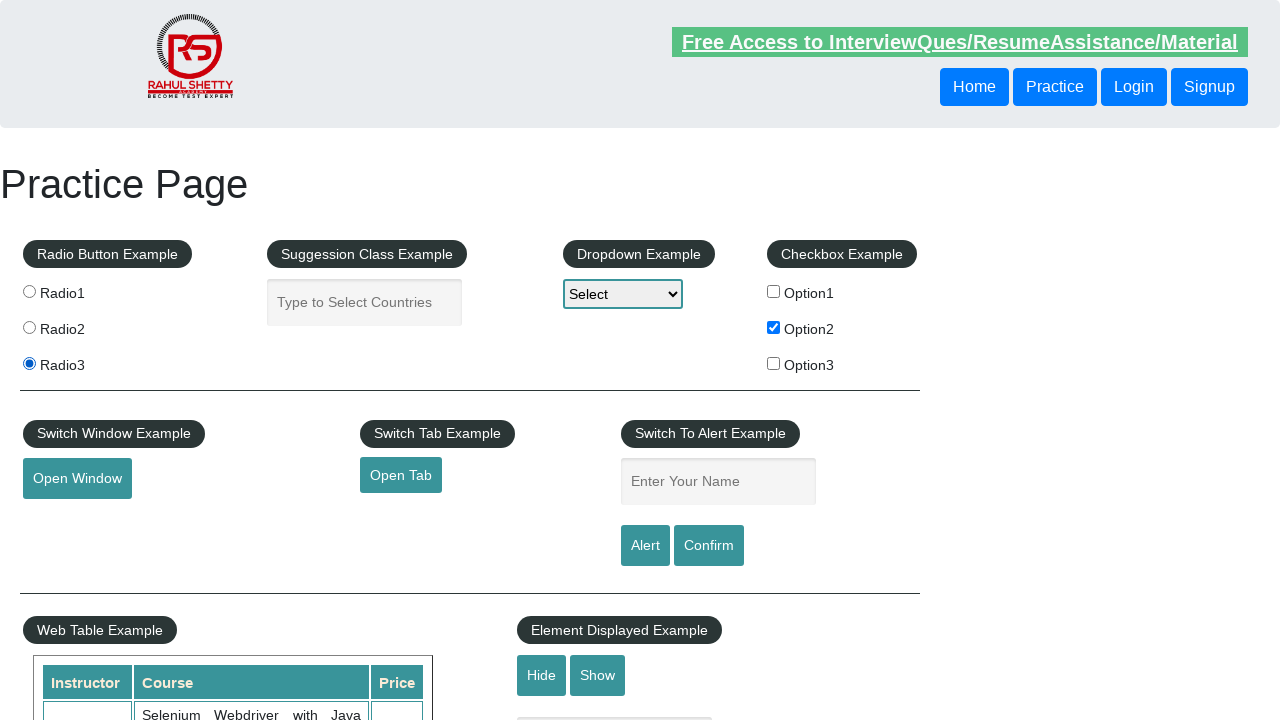

Clicked the hide button to hide the text element at (542, 675) on #hide-textbox
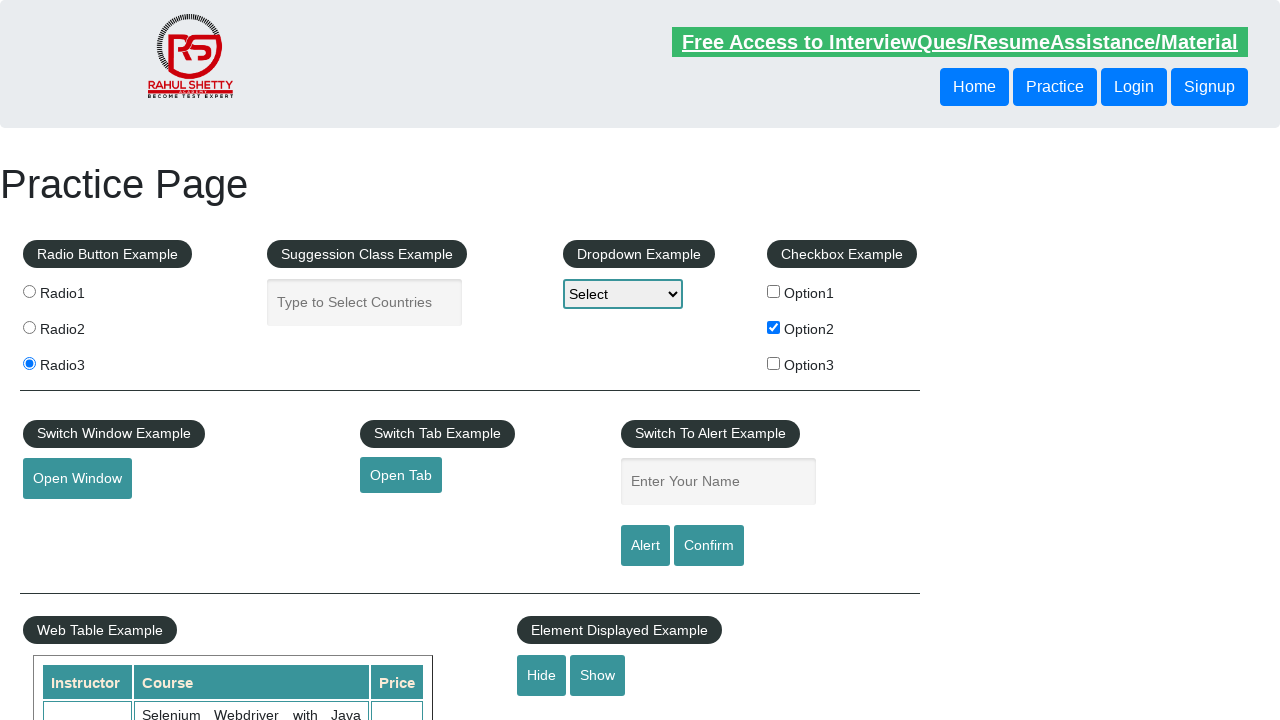

Waited for the displayed-text element to become hidden
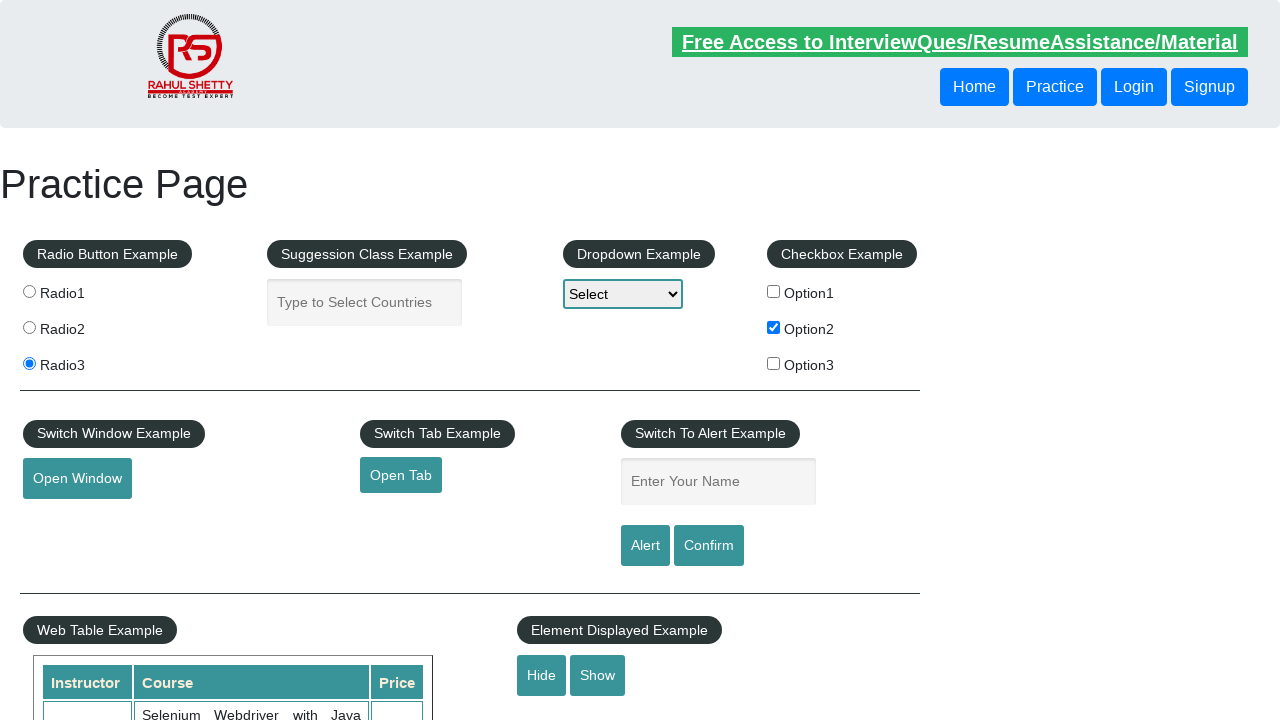

Verified that the displayed-text element is no longer visible
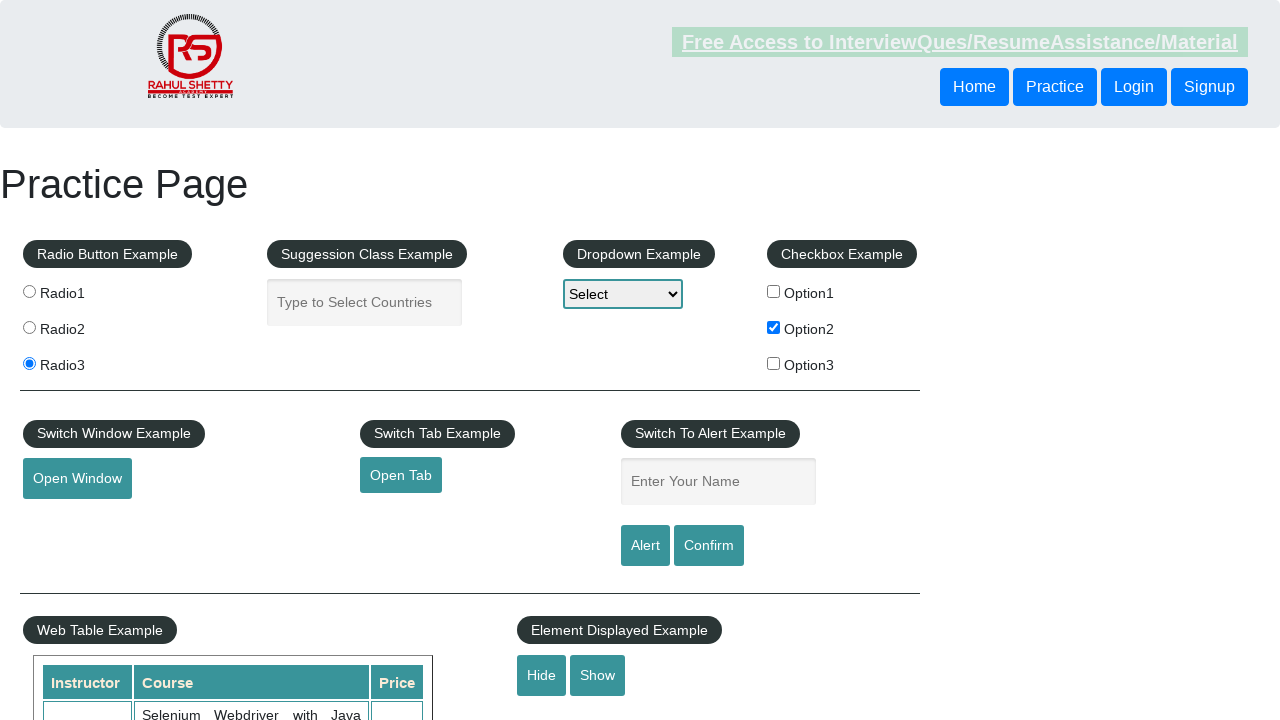

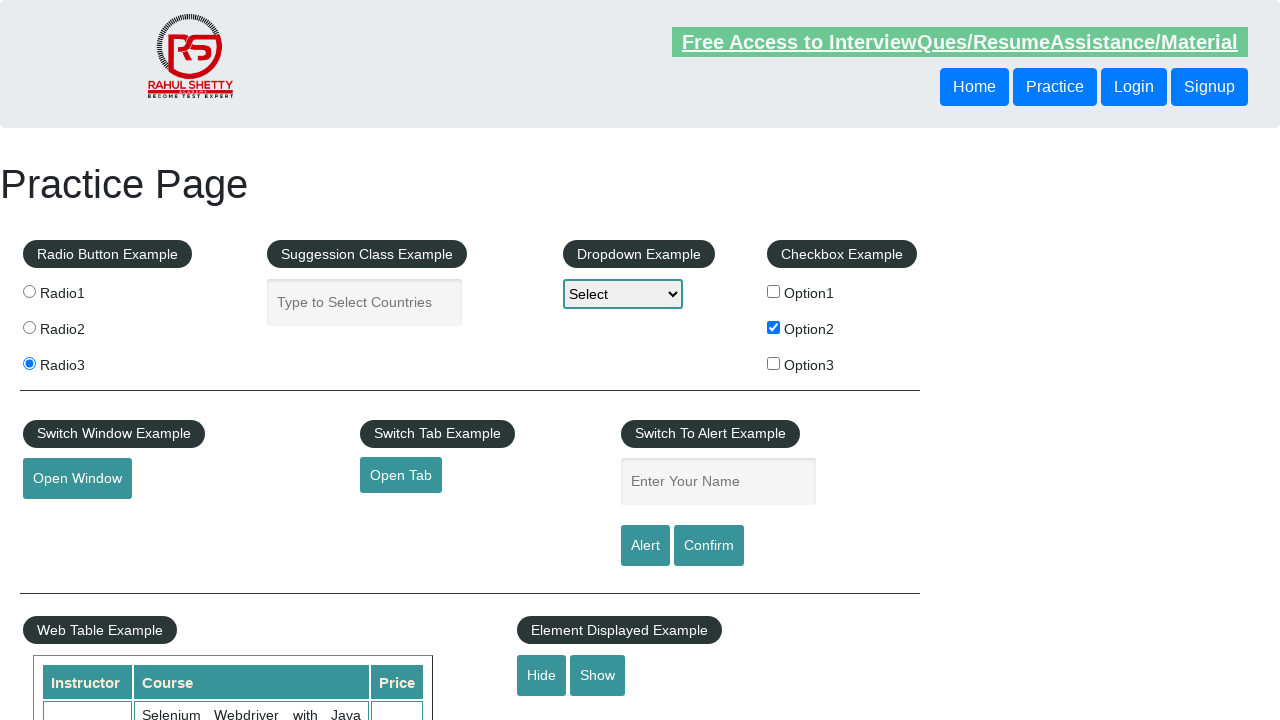